Tests form filling functionality by clicking a specific link, then filling in personal information fields (first name, last name, city, country) and submitting the form.

Starting URL: http://suninjuly.github.io/find_link_text

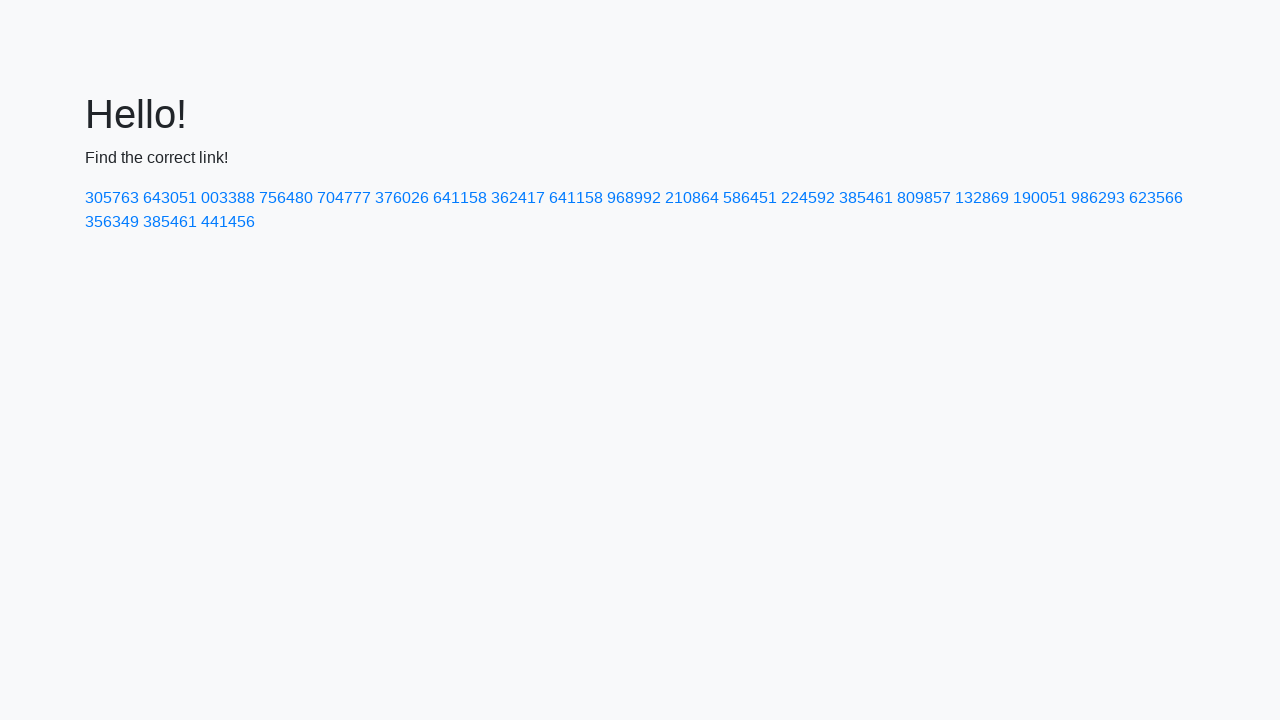

Clicked link with text '224592' at (808, 198) on text=224592
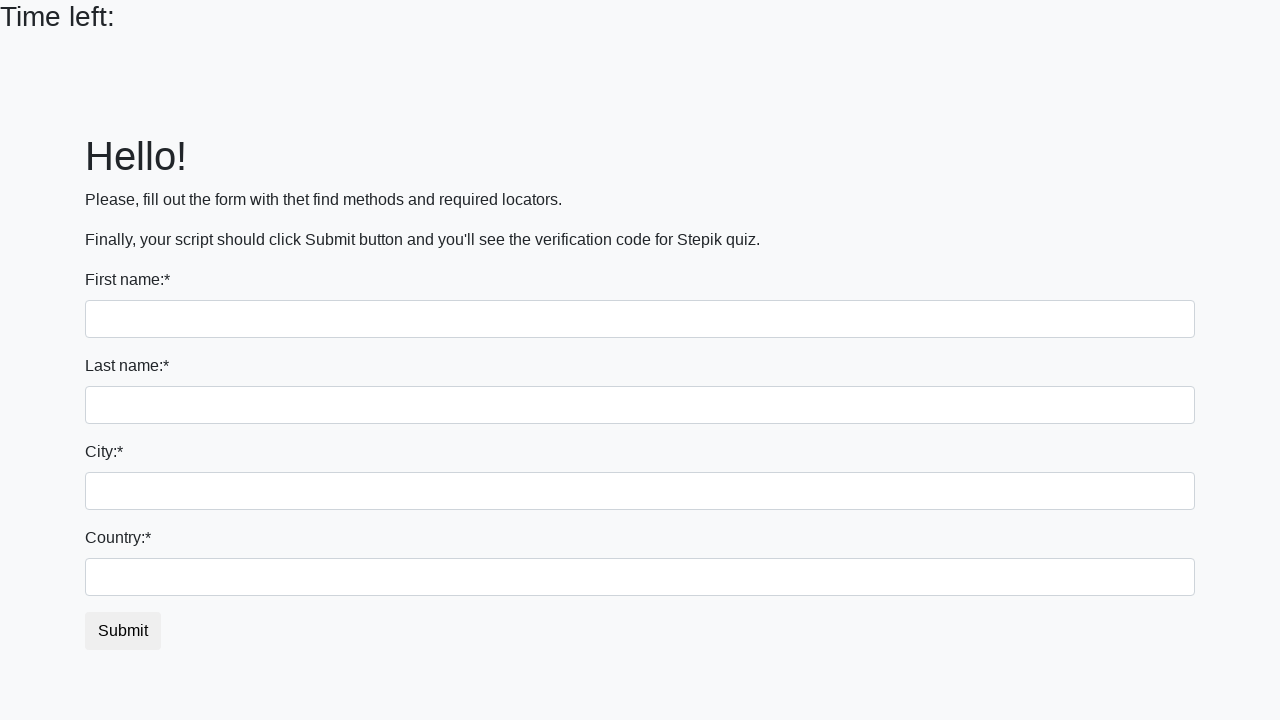

Filled first name field with 'Ivan' on input
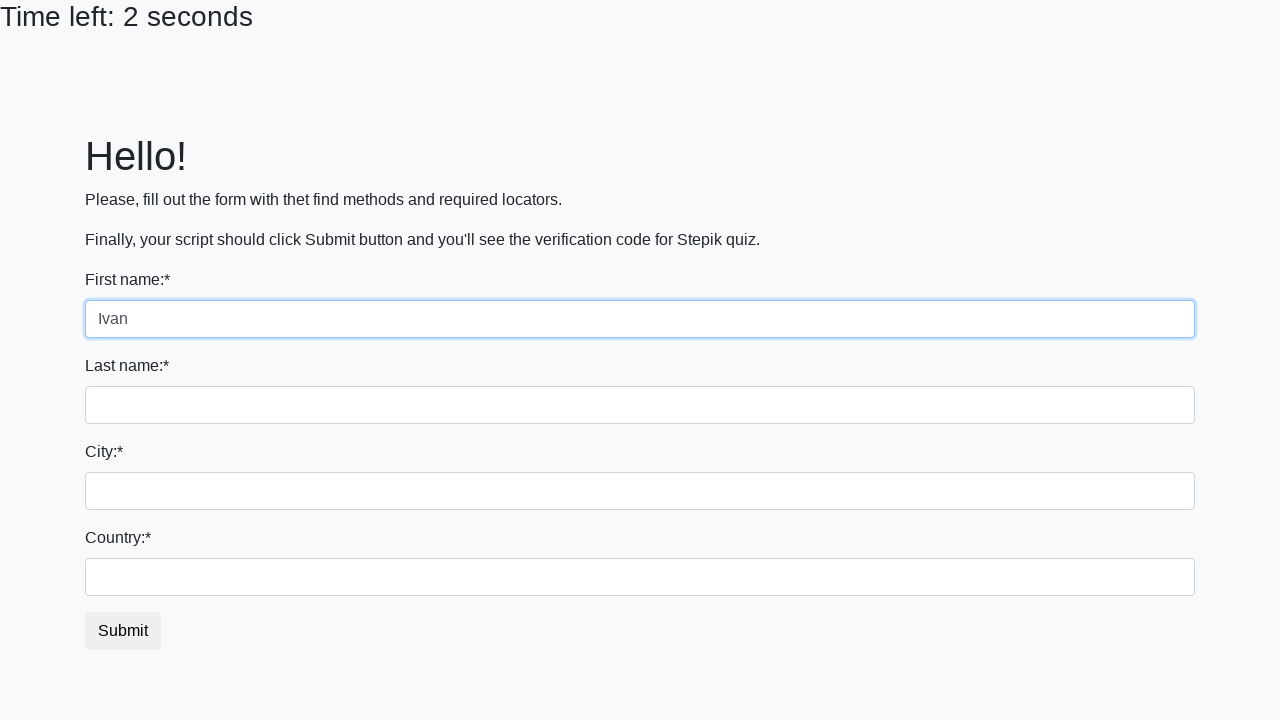

Filled last name field with 'Petrov' on input[name='last_name']
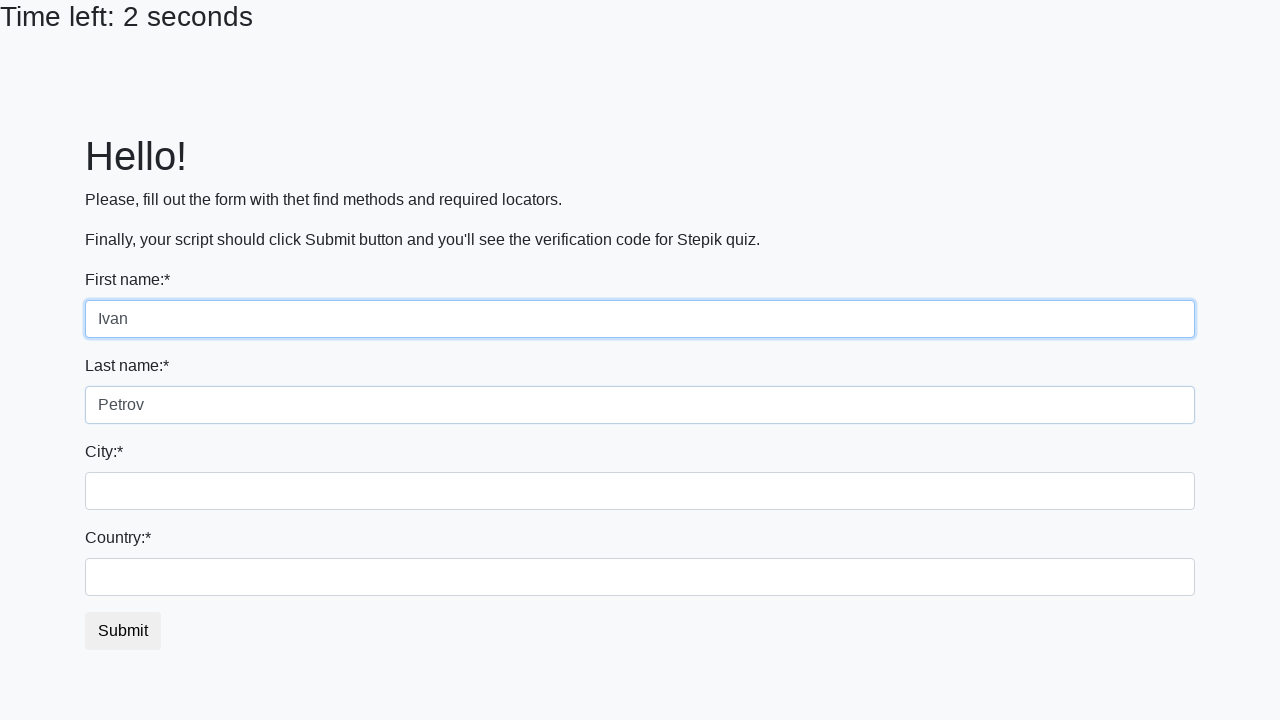

Filled city field with 'Smolensk' on .city
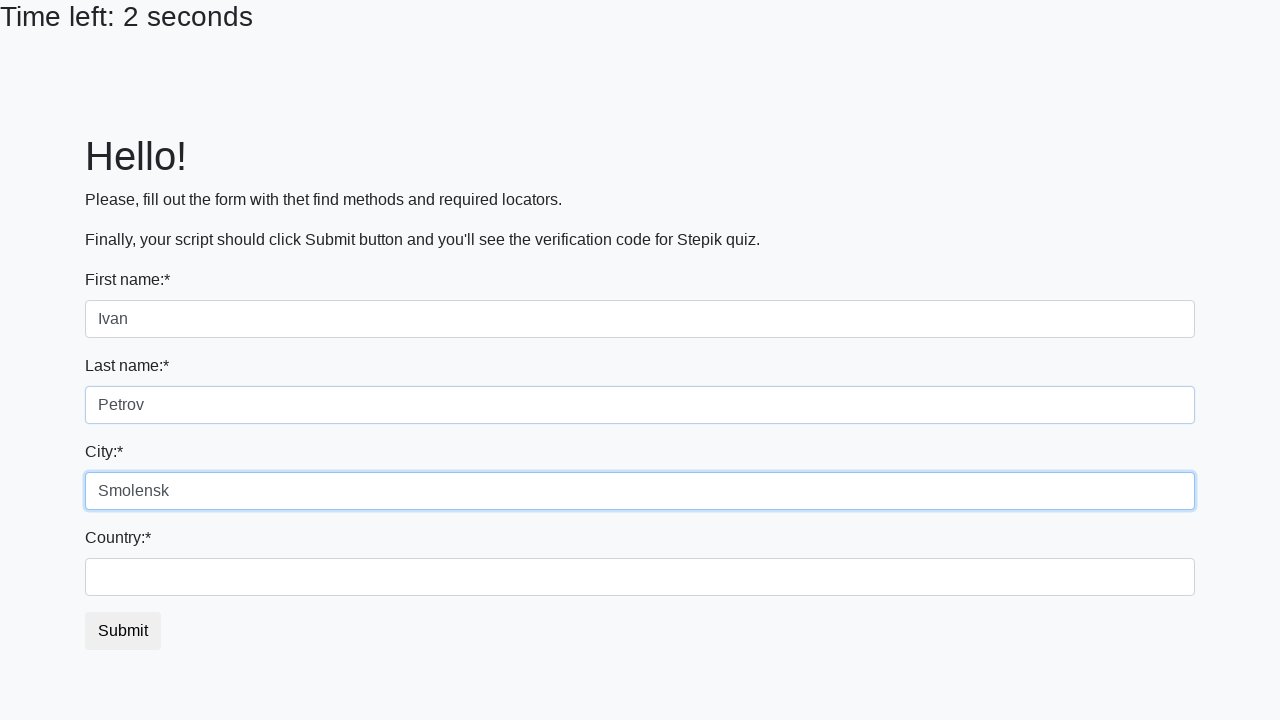

Filled country field with 'Russia' on #country
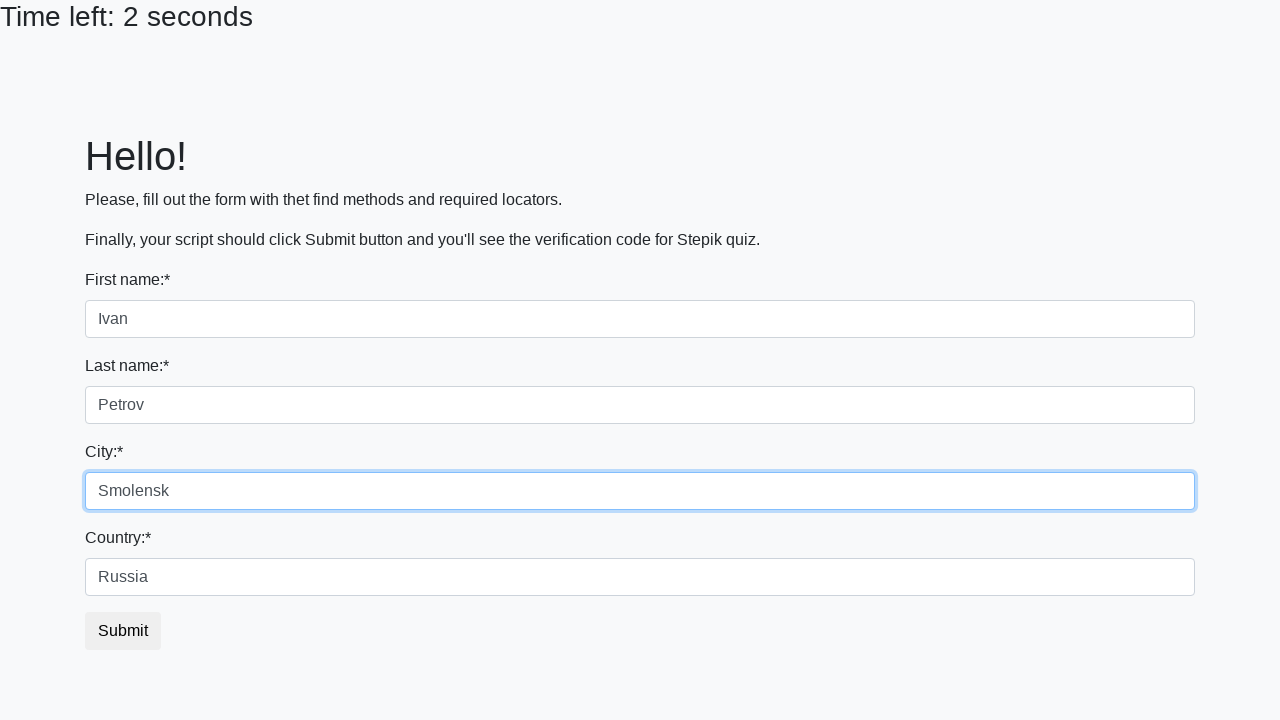

Clicked submit button to submit form at (123, 631) on button.btn
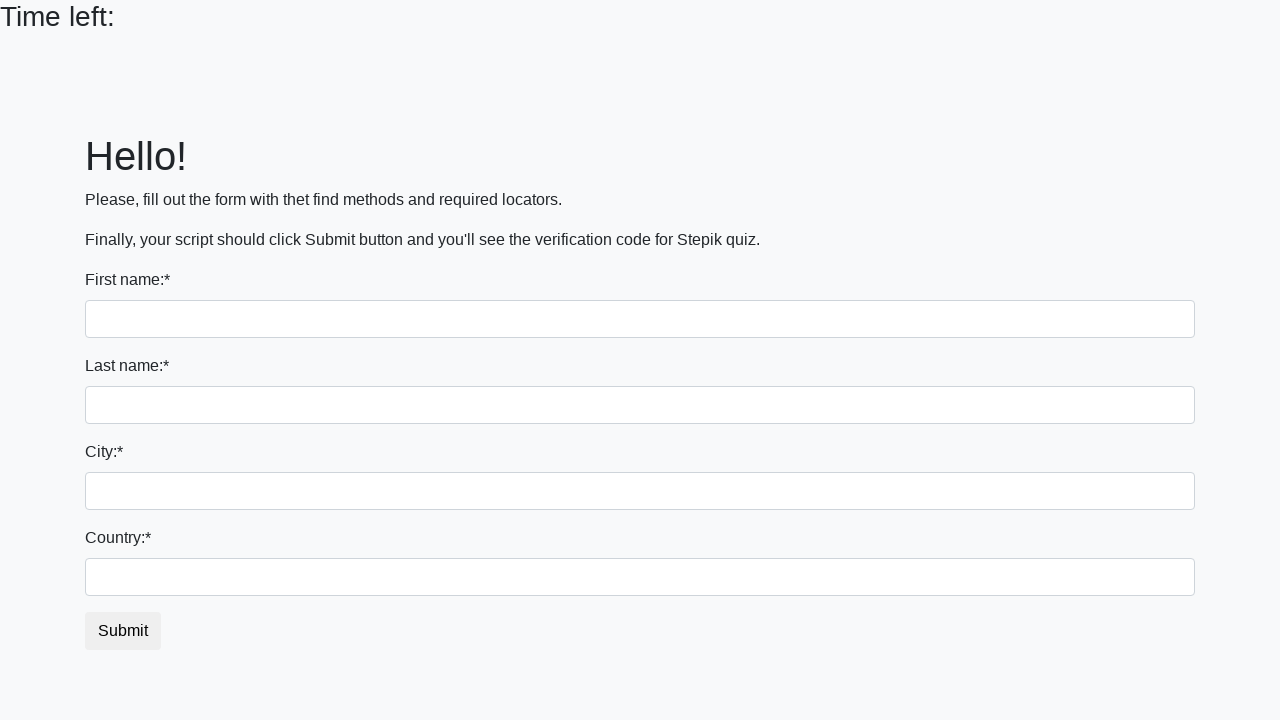

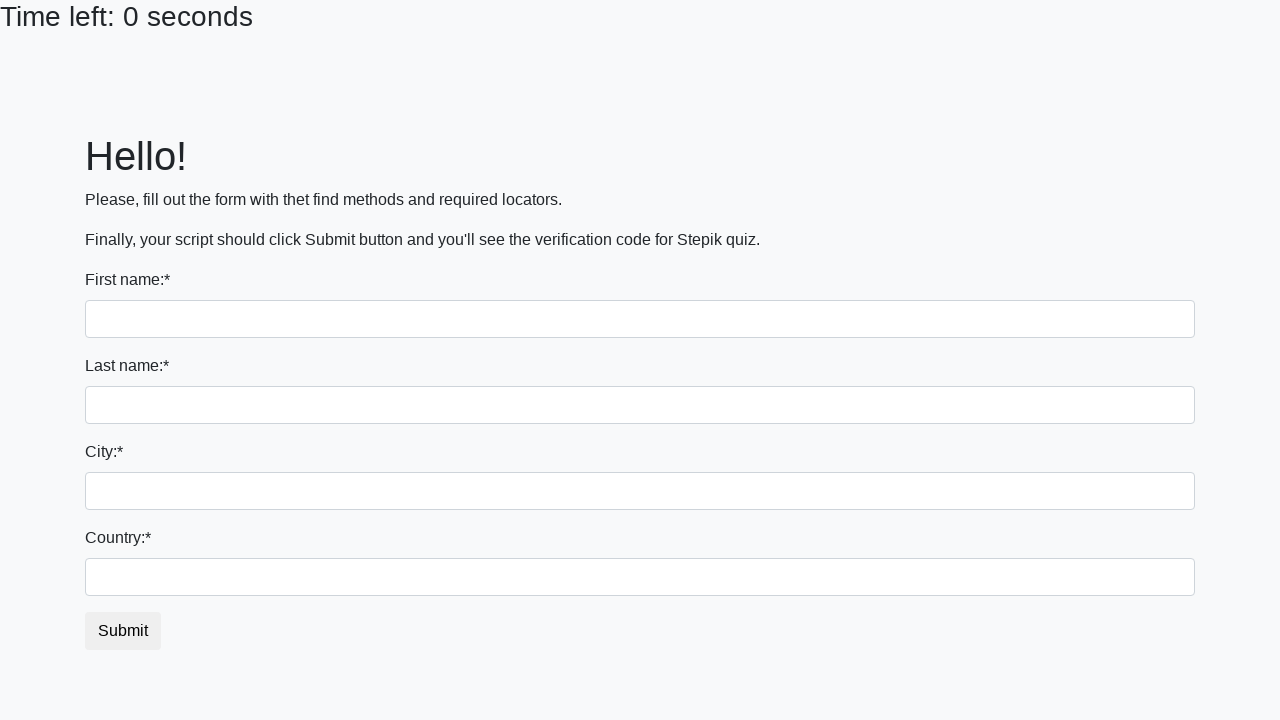